Tests drag and drop functionality by dragging element A and dropping it onto element B

Starting URL: https://the-internet.herokuapp.com/drag_and_drop

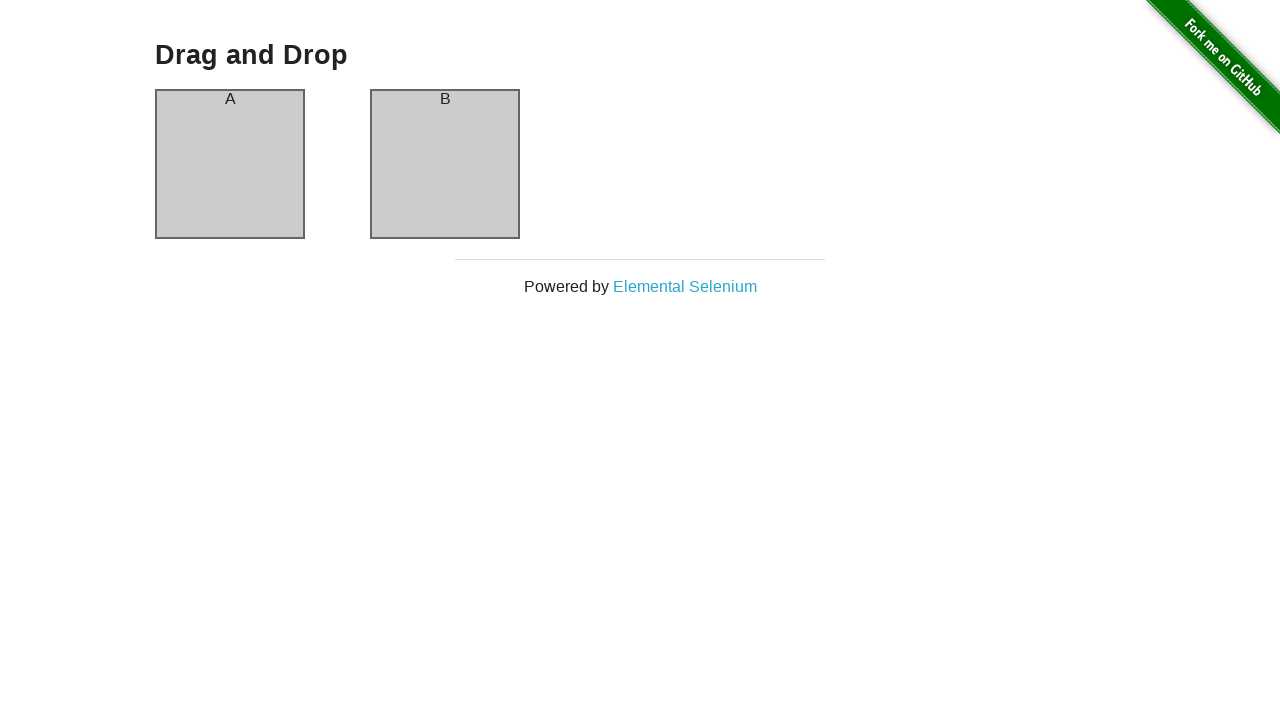

Located source element (Column A) for drag and drop
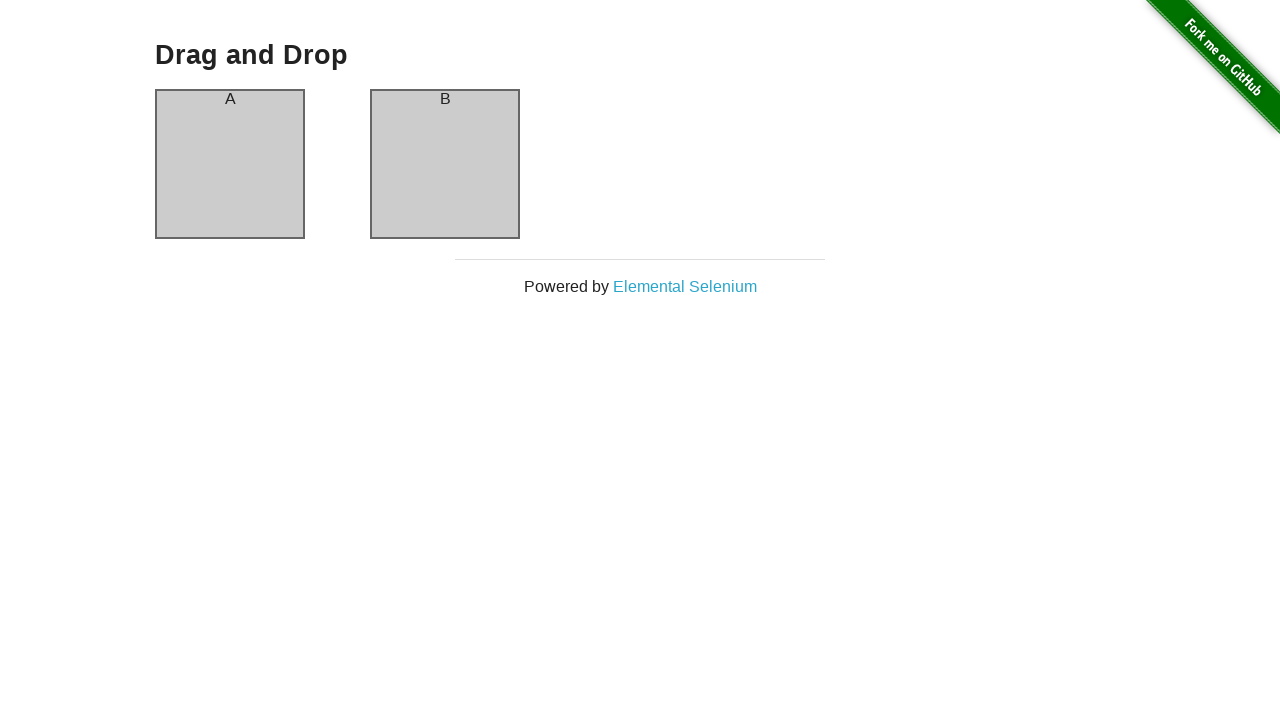

Located target element (Column B) for drag and drop
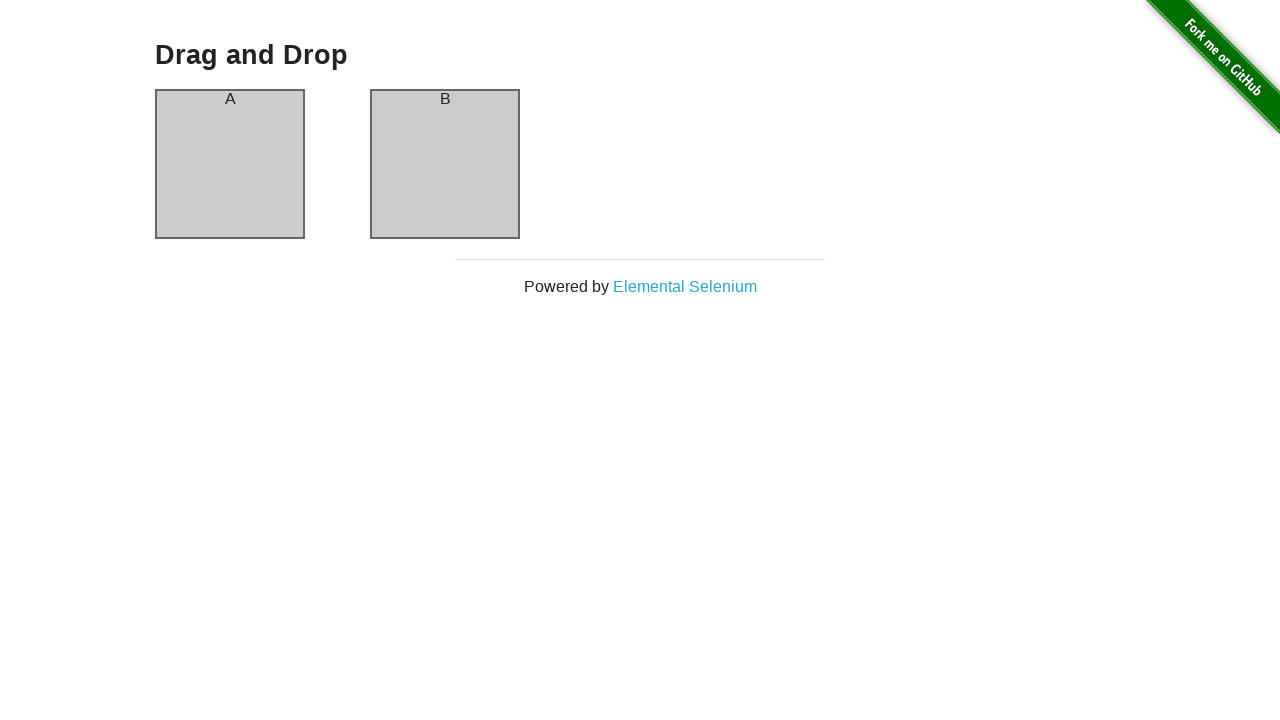

Dragged Column A and dropped it onto Column B at (445, 164)
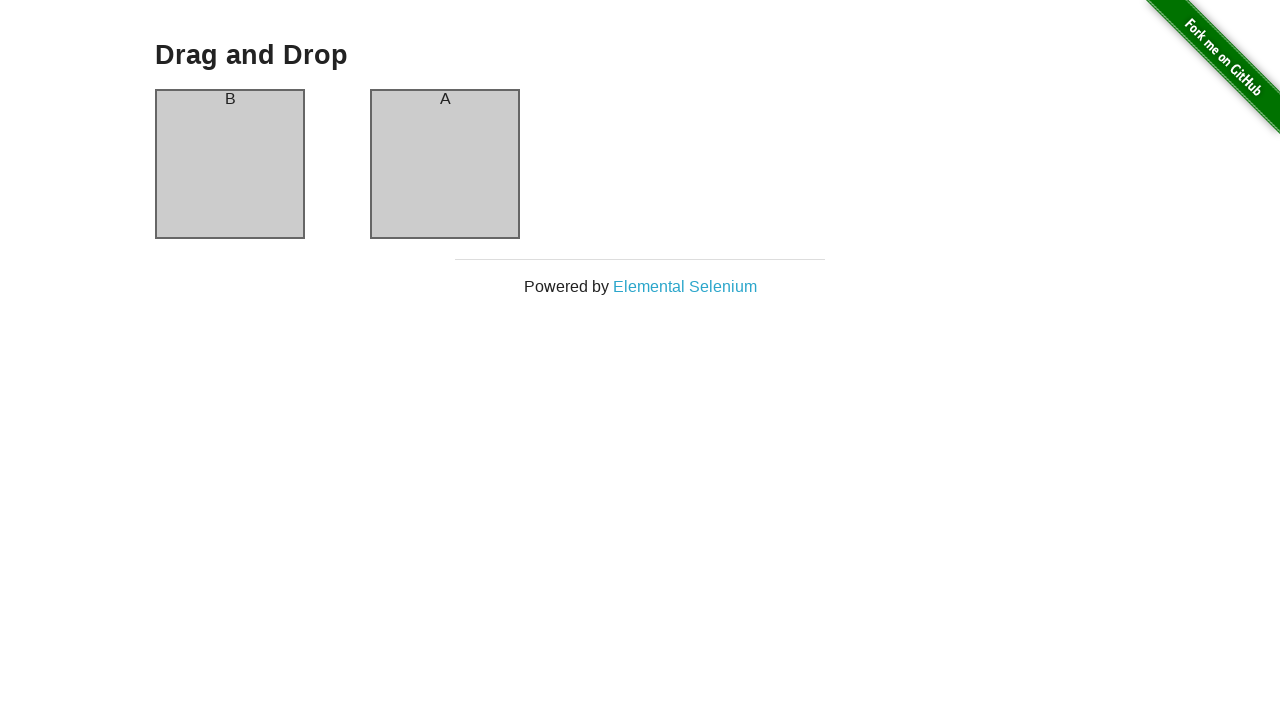

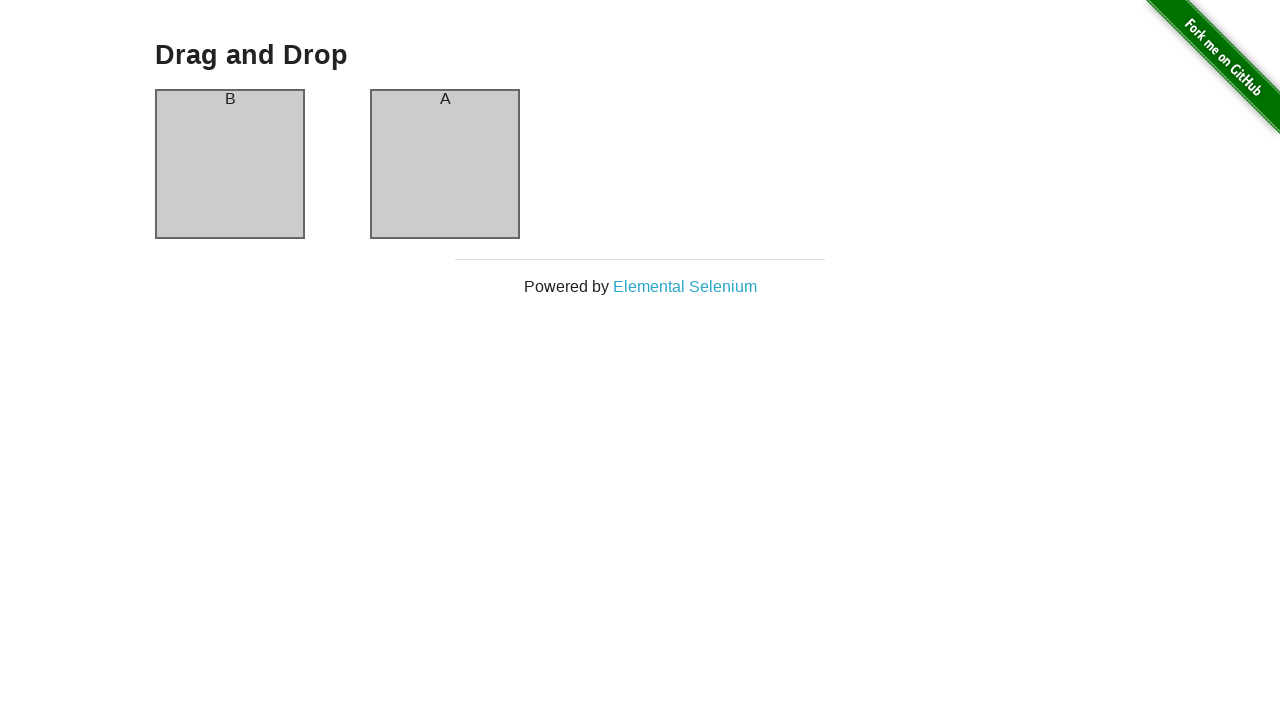